Tests popup validations including showing/hiding elements, dialog acceptance, mouse hover interactions, and iframe navigation on an automation practice page.

Starting URL: https://www.rahulshettyacademy.com/AutomationPractice/

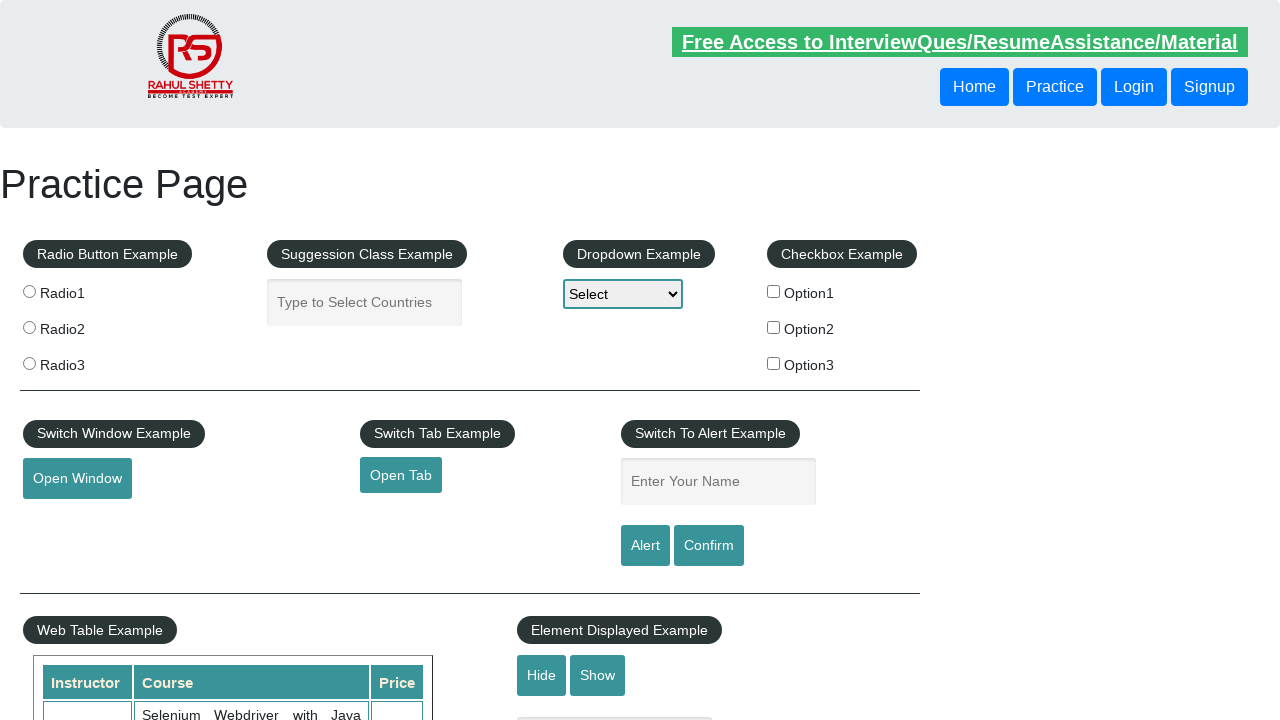

Text element is visible
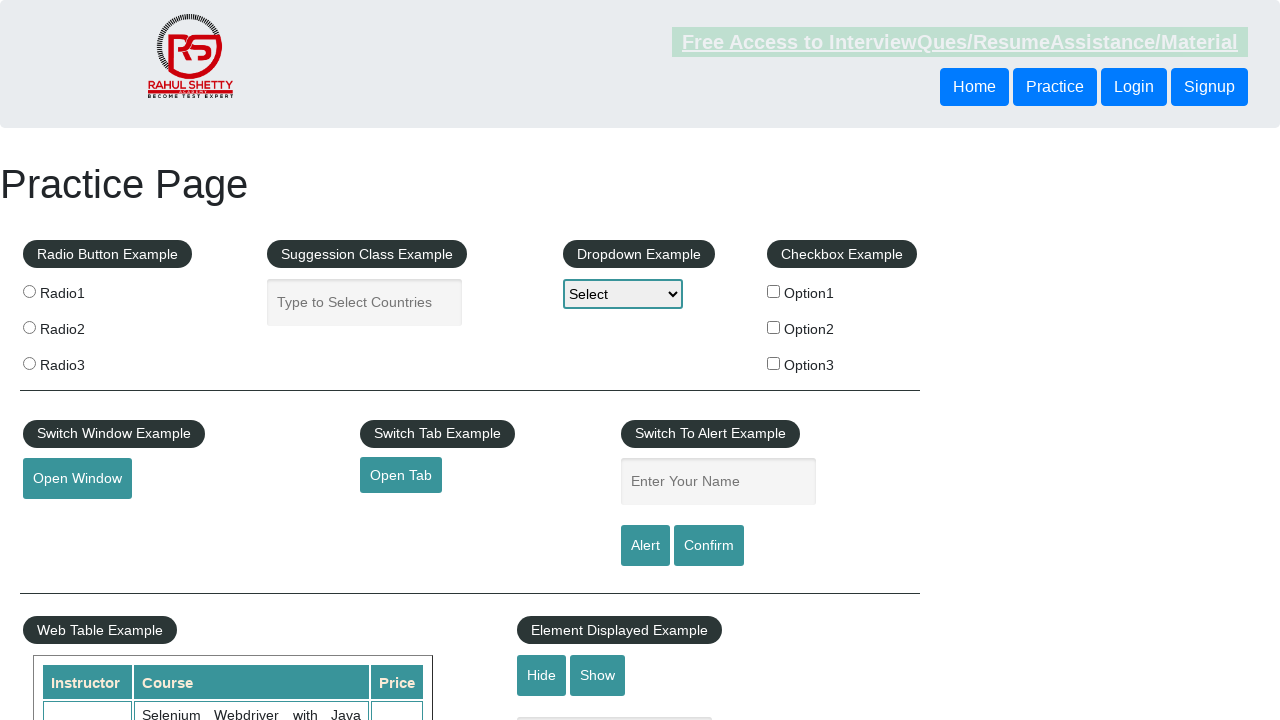

Clicked hide button to hide text element at (542, 675) on #hide-textbox
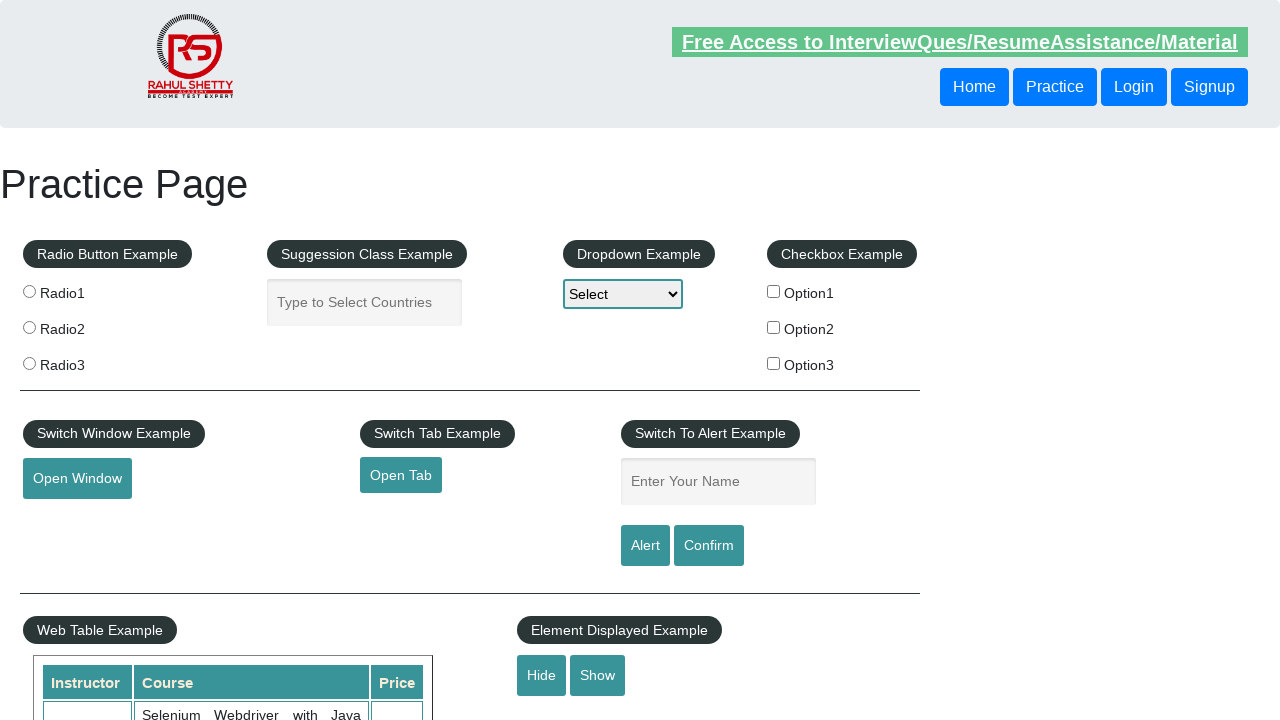

Text element is now hidden
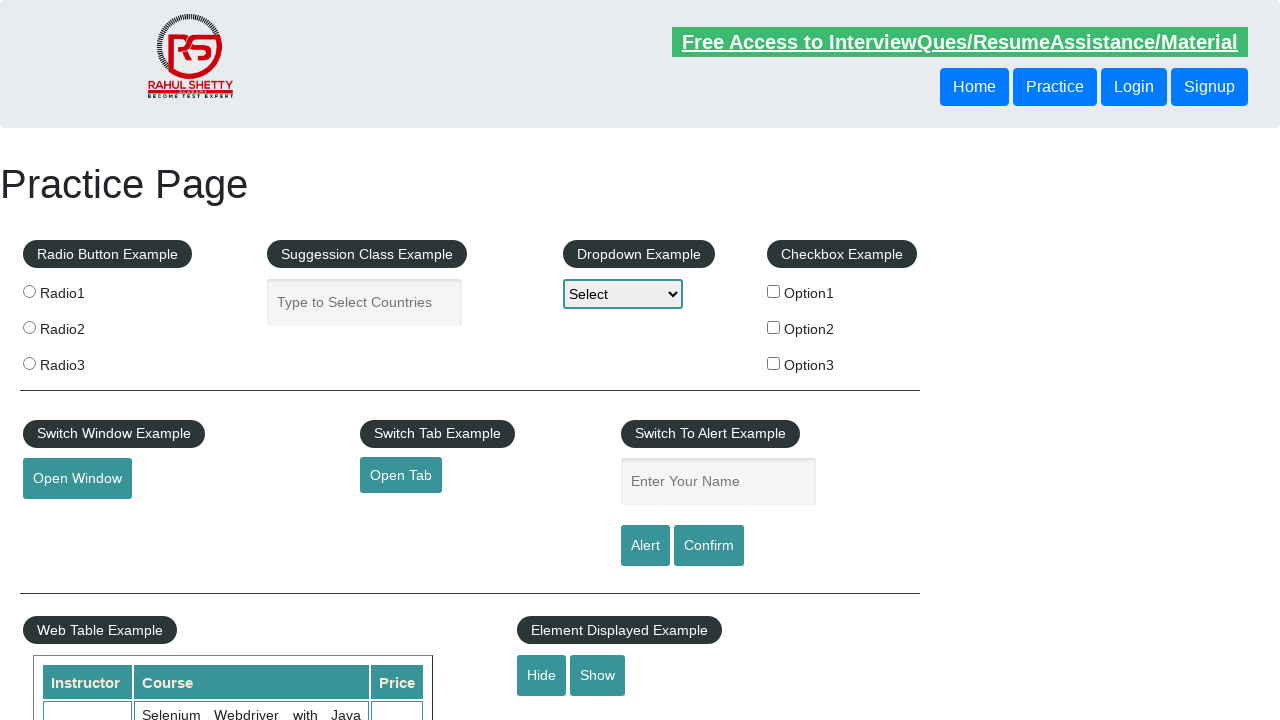

Set up dialog handler to accept popups
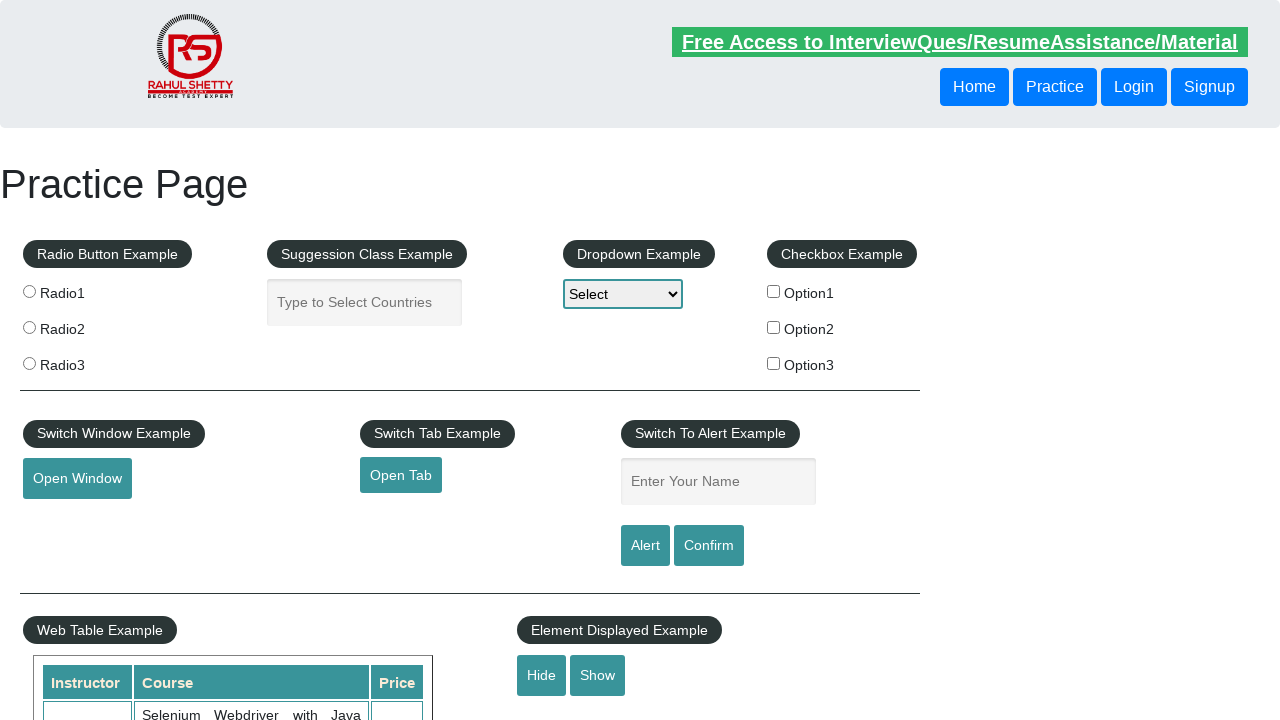

Clicked confirm button to trigger dialog at (709, 546) on #confirmbtn
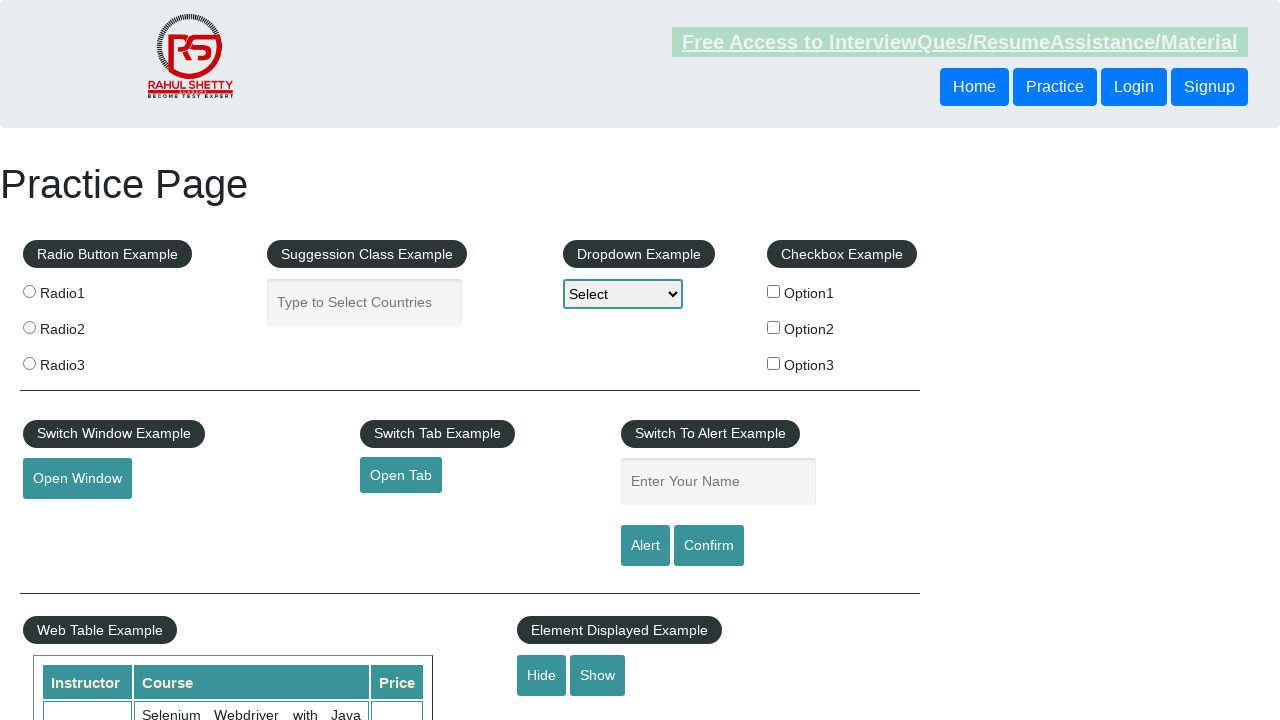

Hovered over mouse hover element at (83, 361) on #mousehover
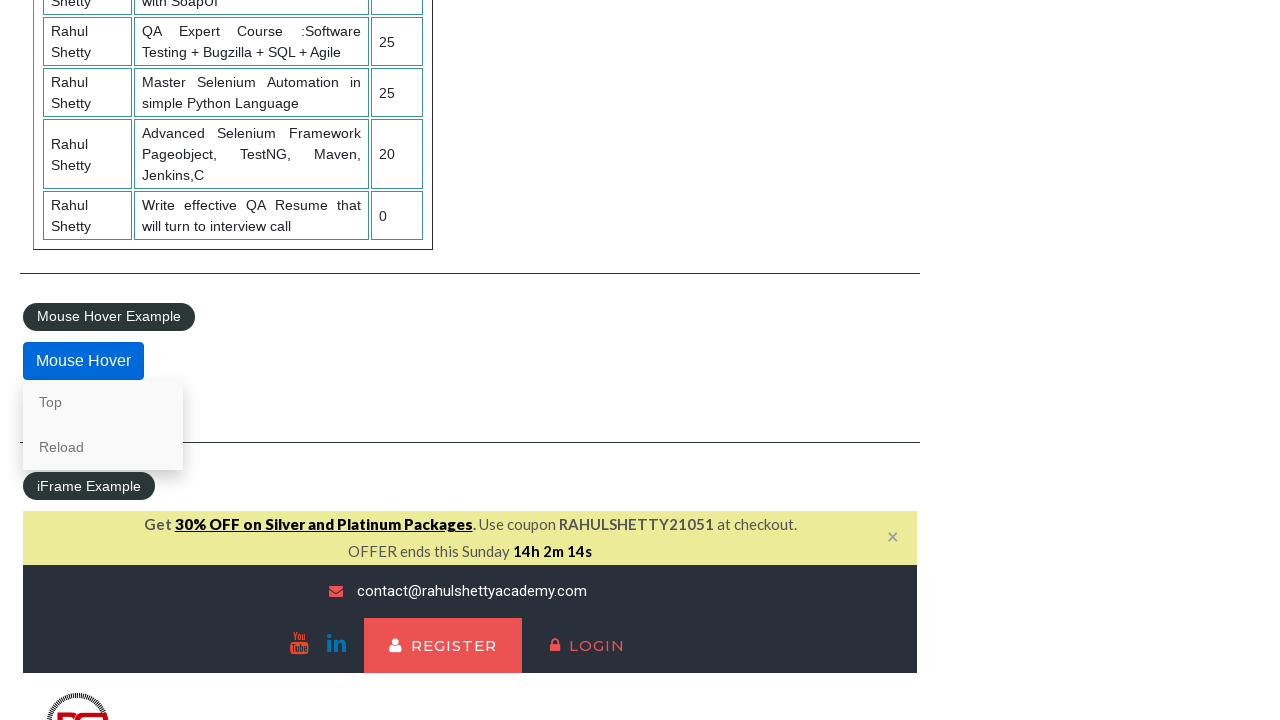

Clicked lifetime access link in iframe at (307, 360) on #courses-iframe >> internal:control=enter-frame >> li a[href*='lifetime-access']
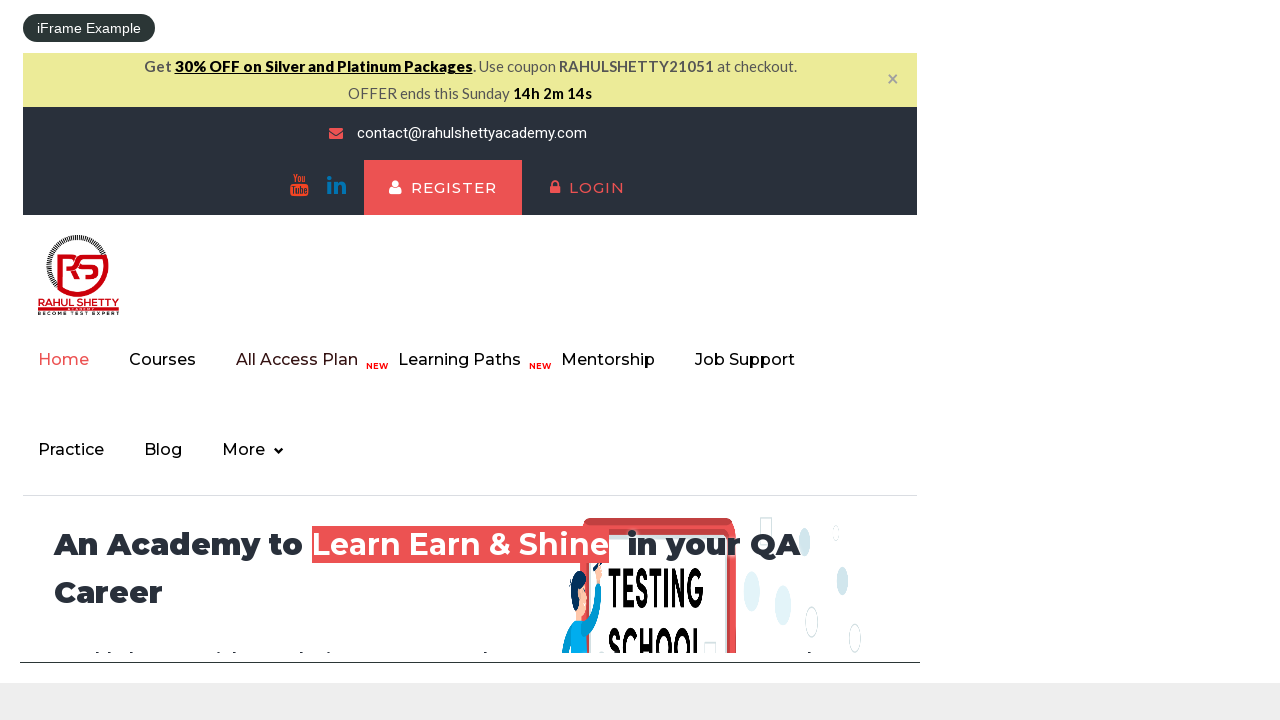

Text content in iframe is now visible
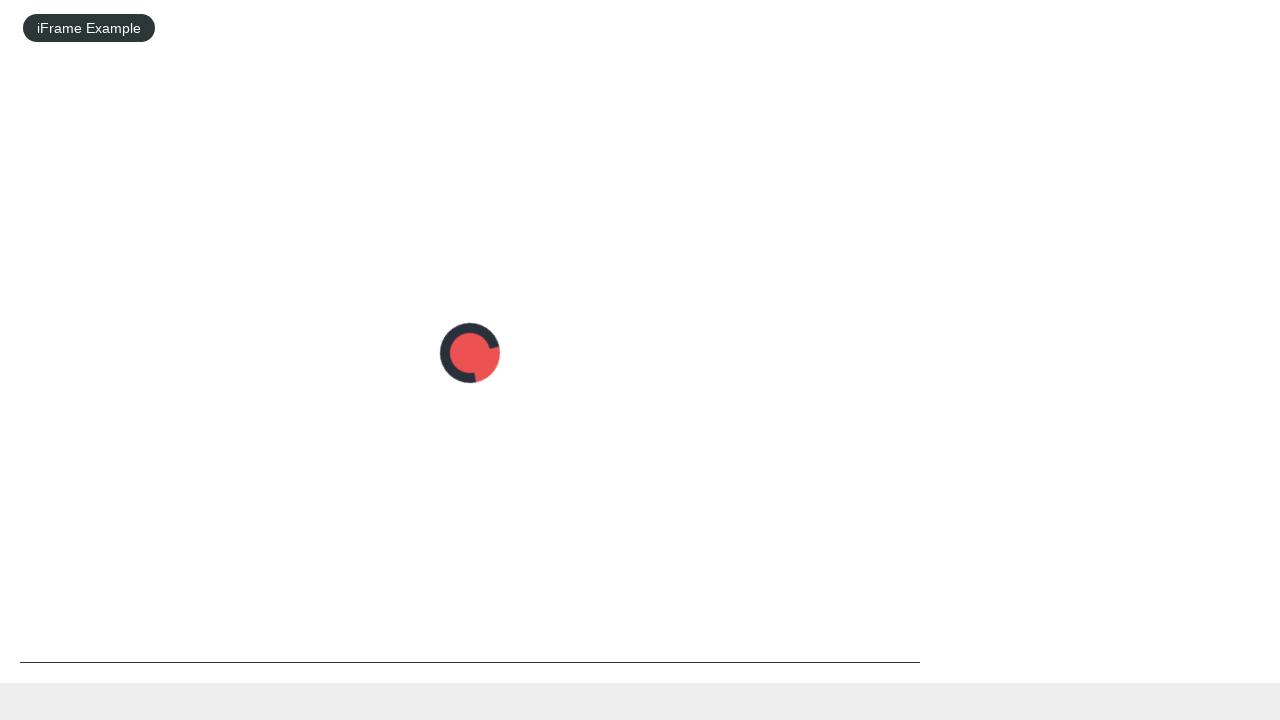

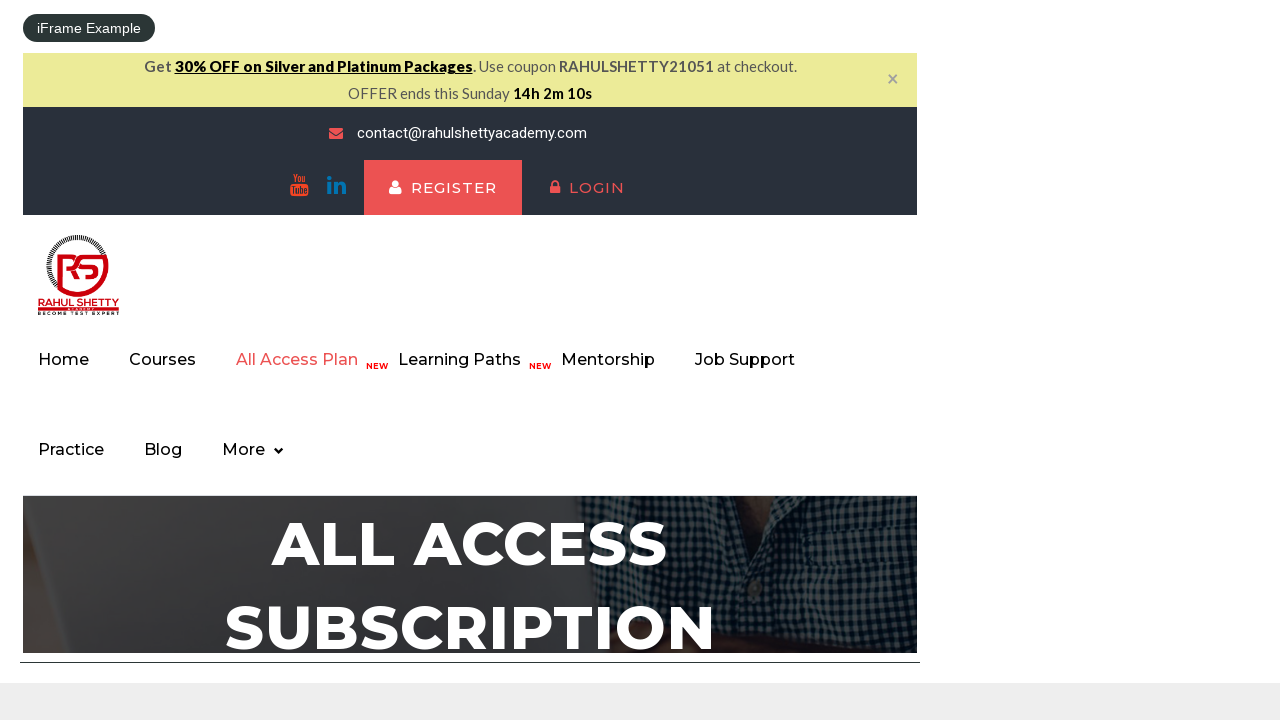